Tests alert with text input by entering a username in the prompt dialog

Starting URL: http://demo.automationtesting.in/Register.html

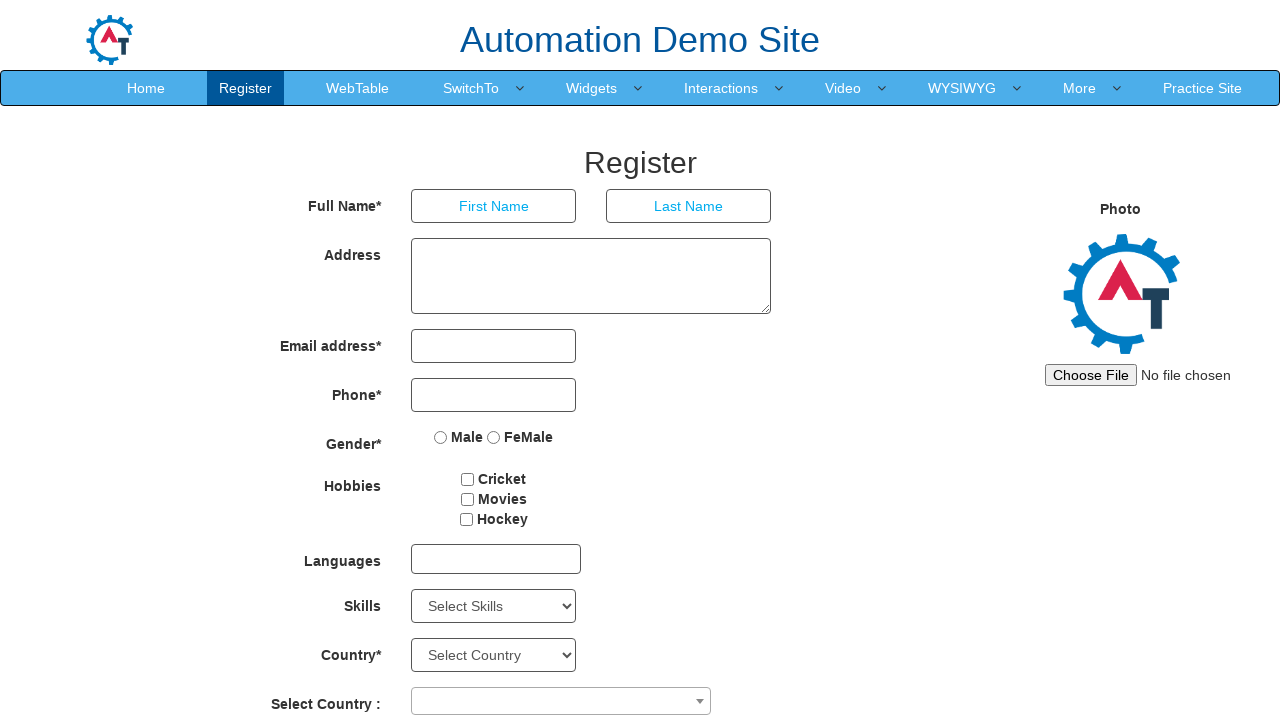

Clicked on SwitchTo link at (471, 88) on a[href="SwitchTo.html"]
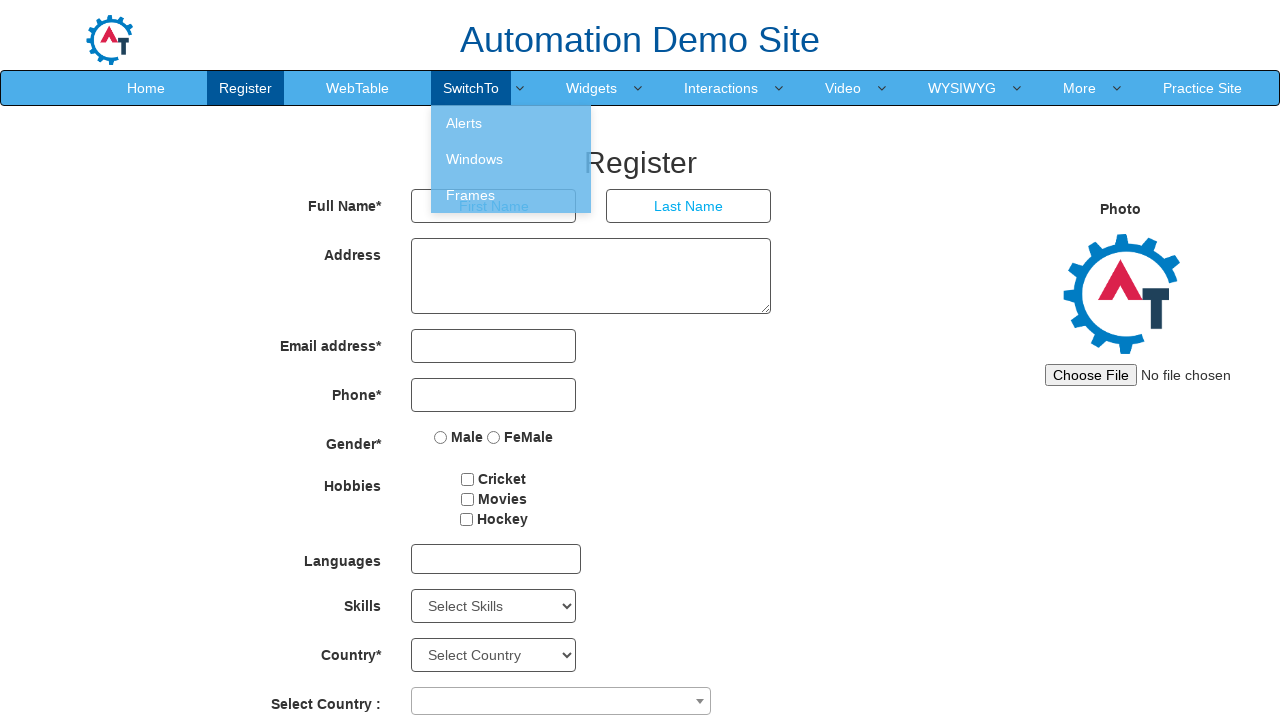

Clicked on Alerts link at (511, 123) on a[href="Alerts.html"]
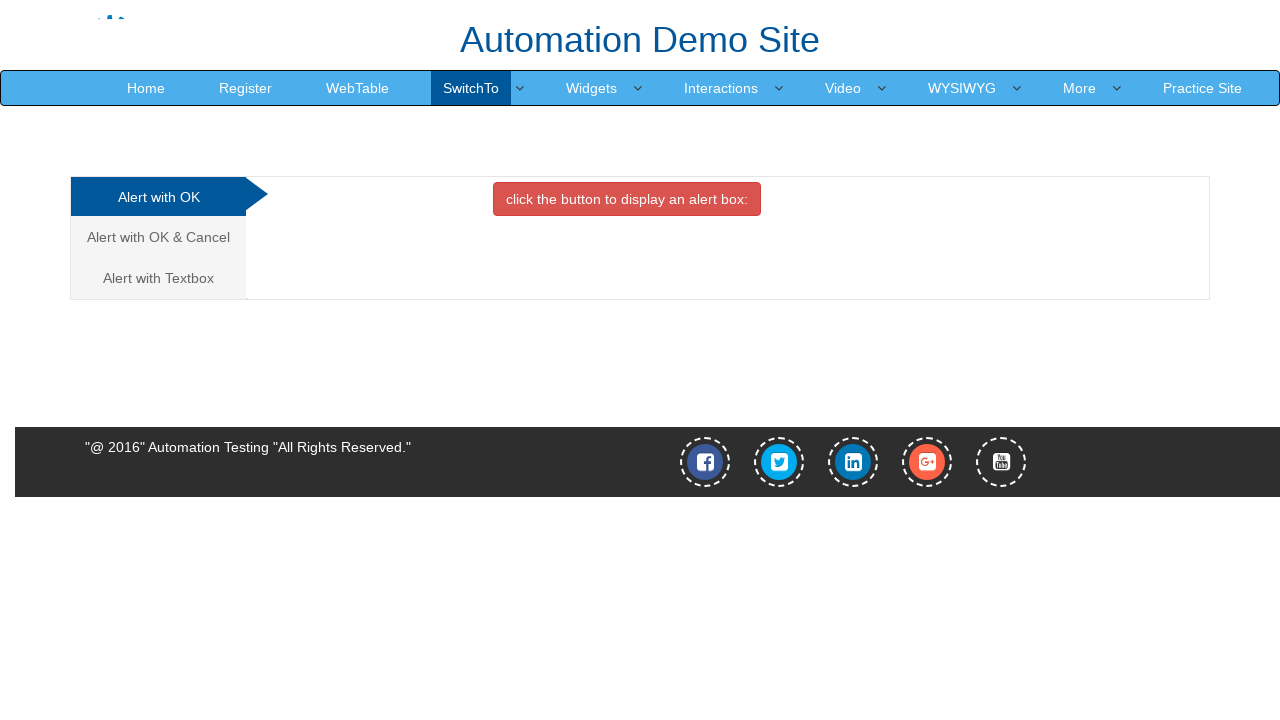

Clicked on Textbox tab at (158, 278) on .analystic[href="#Textbox"]
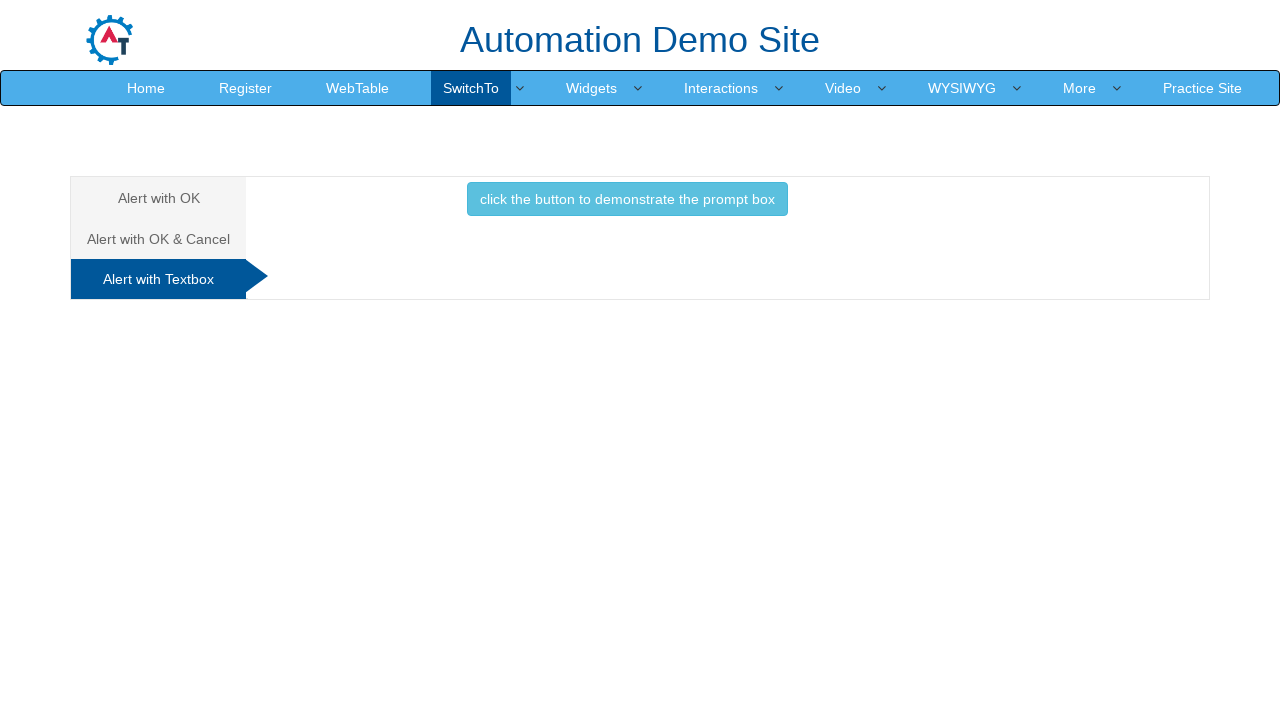

Set up dialog handler to accept prompt with 'user'
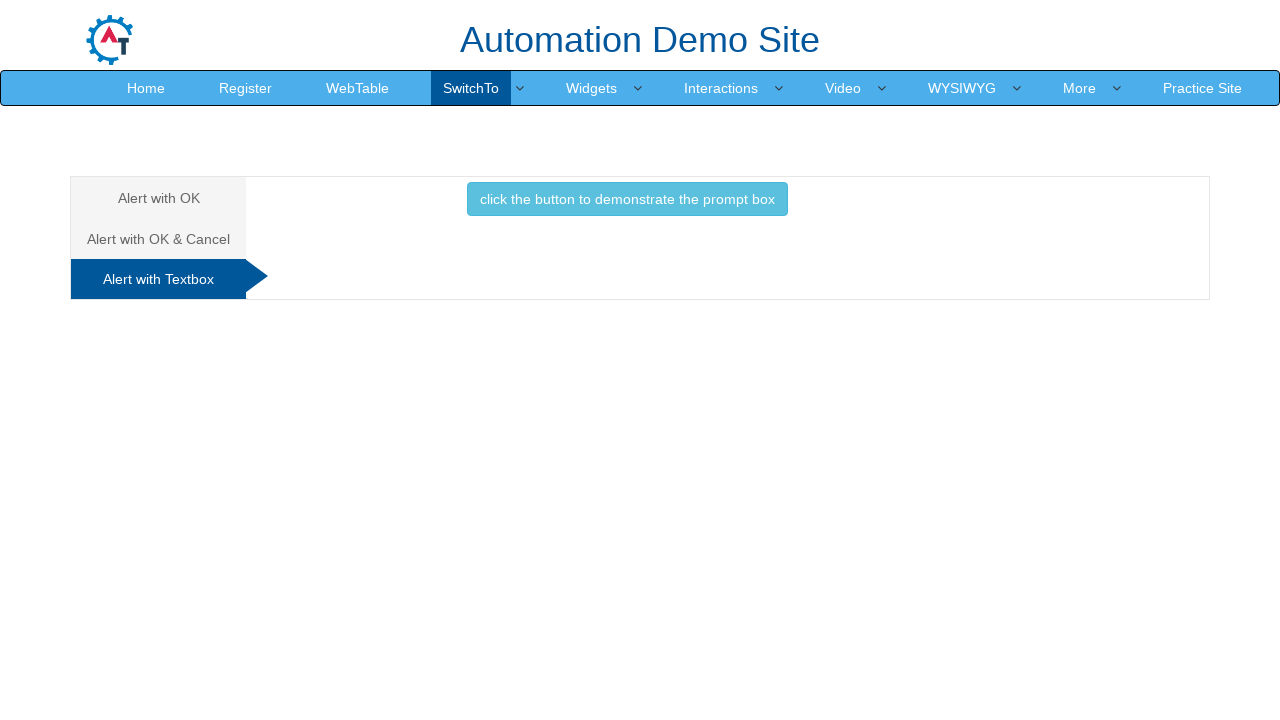

Clicked info button to trigger prompt dialog at (627, 199) on .btn.btn-info
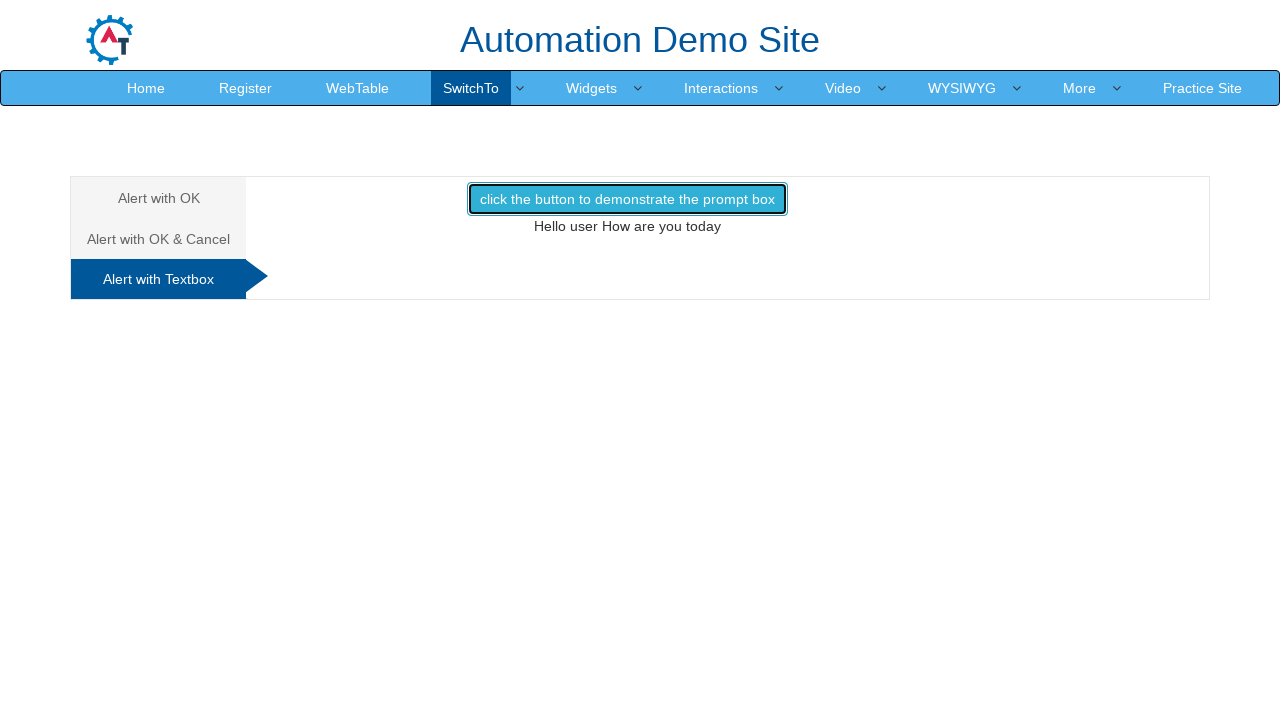

Verified result text element appeared
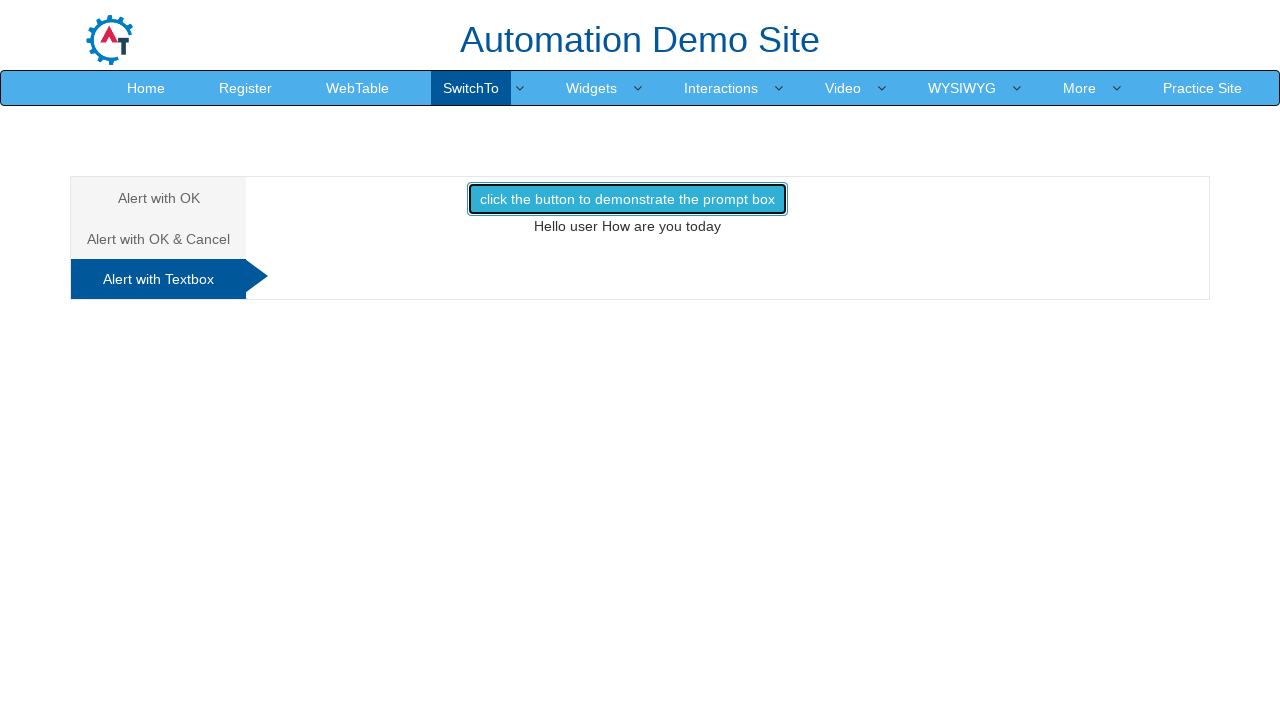

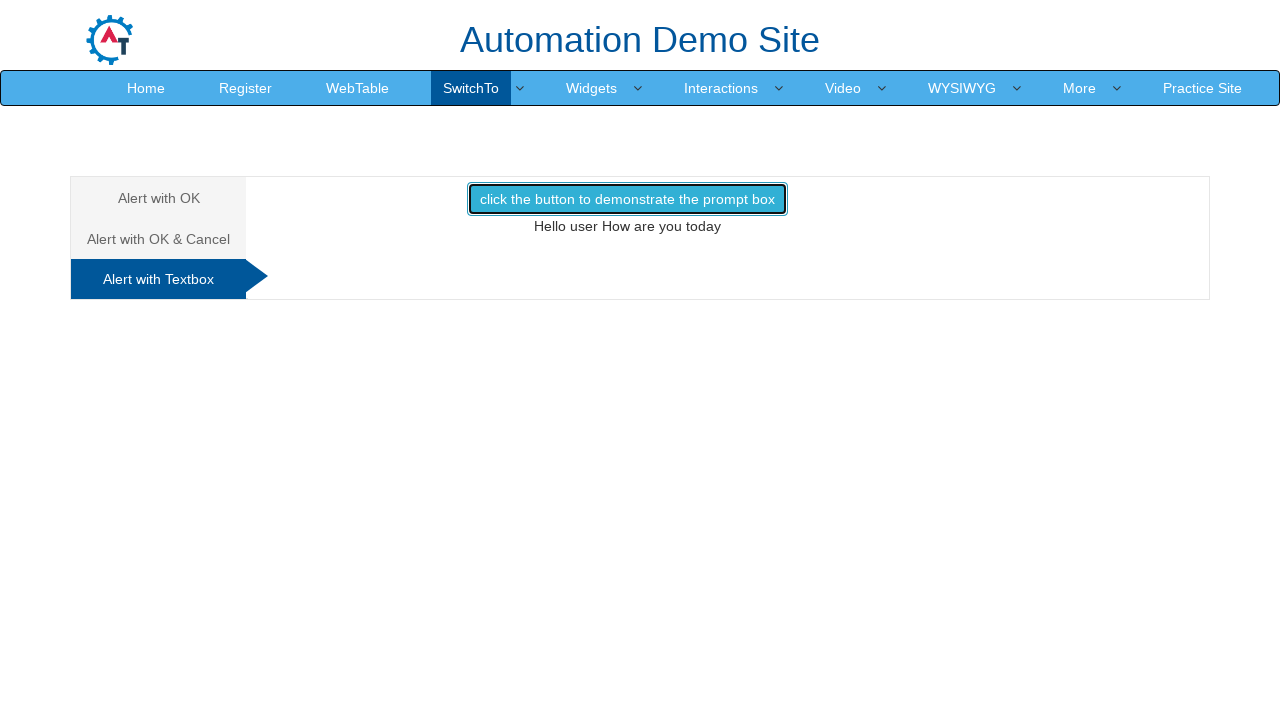